Solves a math problem by extracting a value, calculating the result, and submitting a form with checkbox and radio button selections

Starting URL: http://suninjuly.github.io/math.html

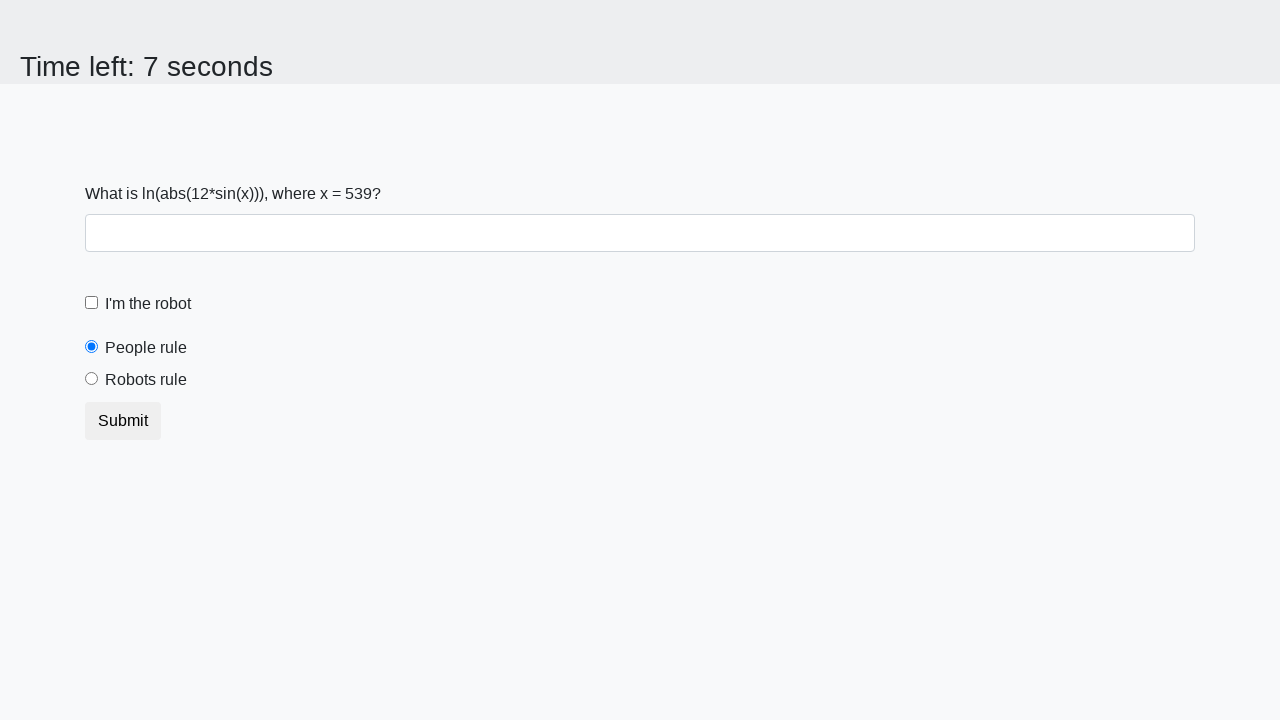

Located the x value element
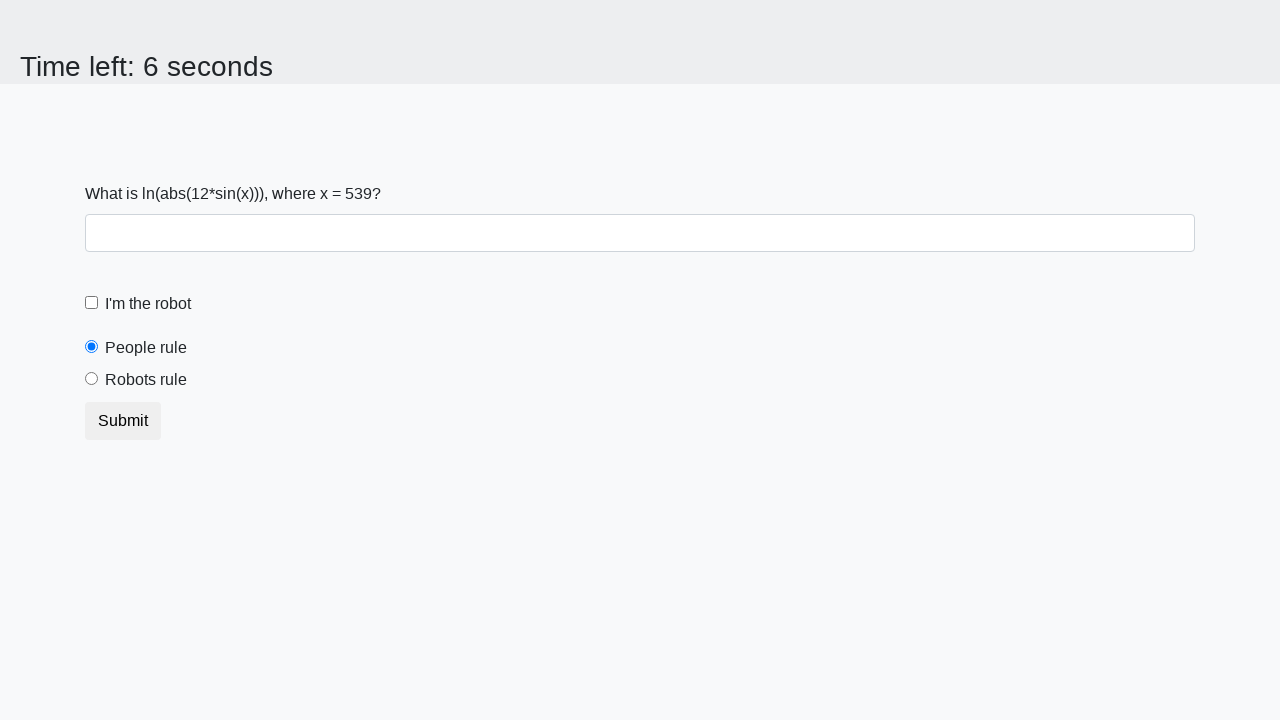

Extracted x value from the element
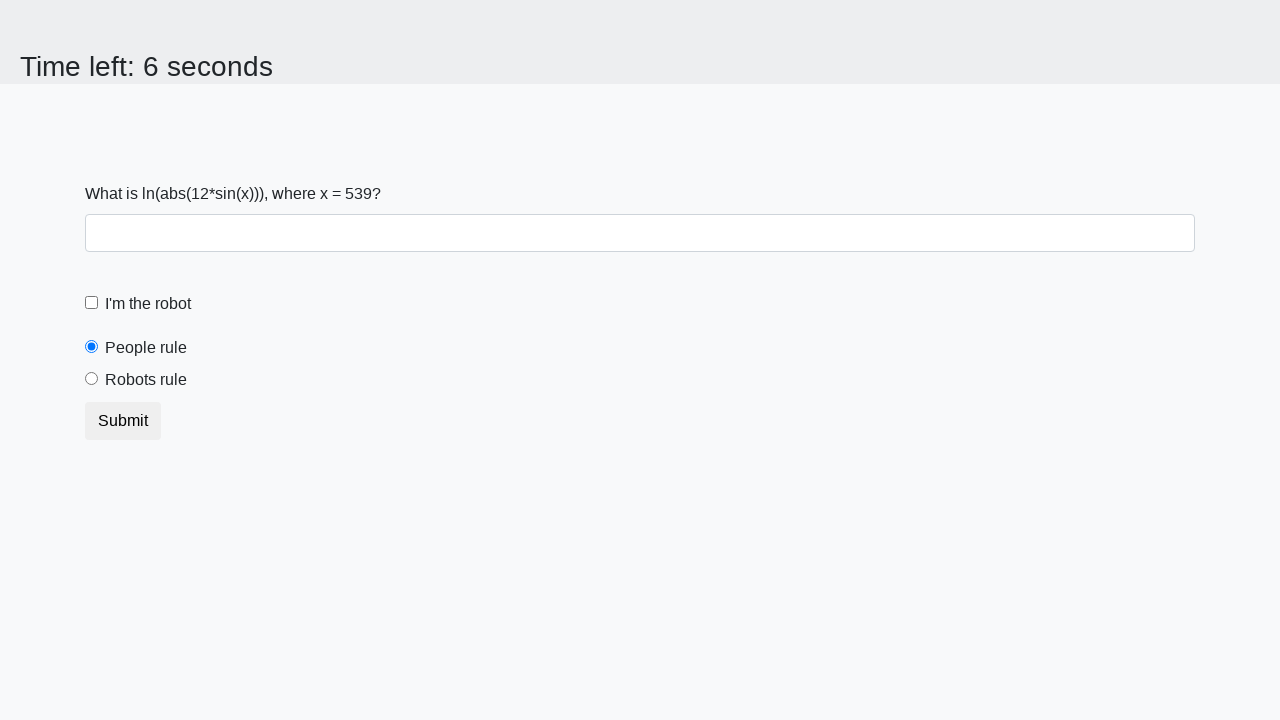

Calculated the result using the math formula
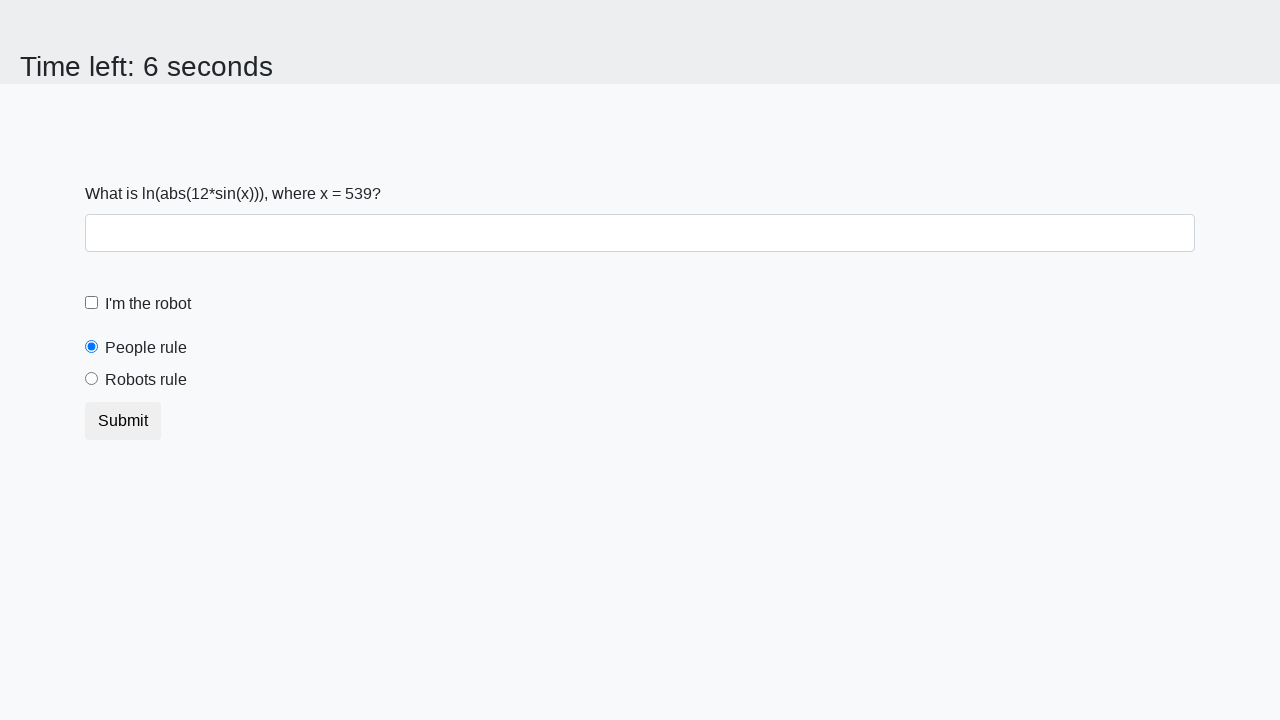

Filled the answer field with calculated value on #answer
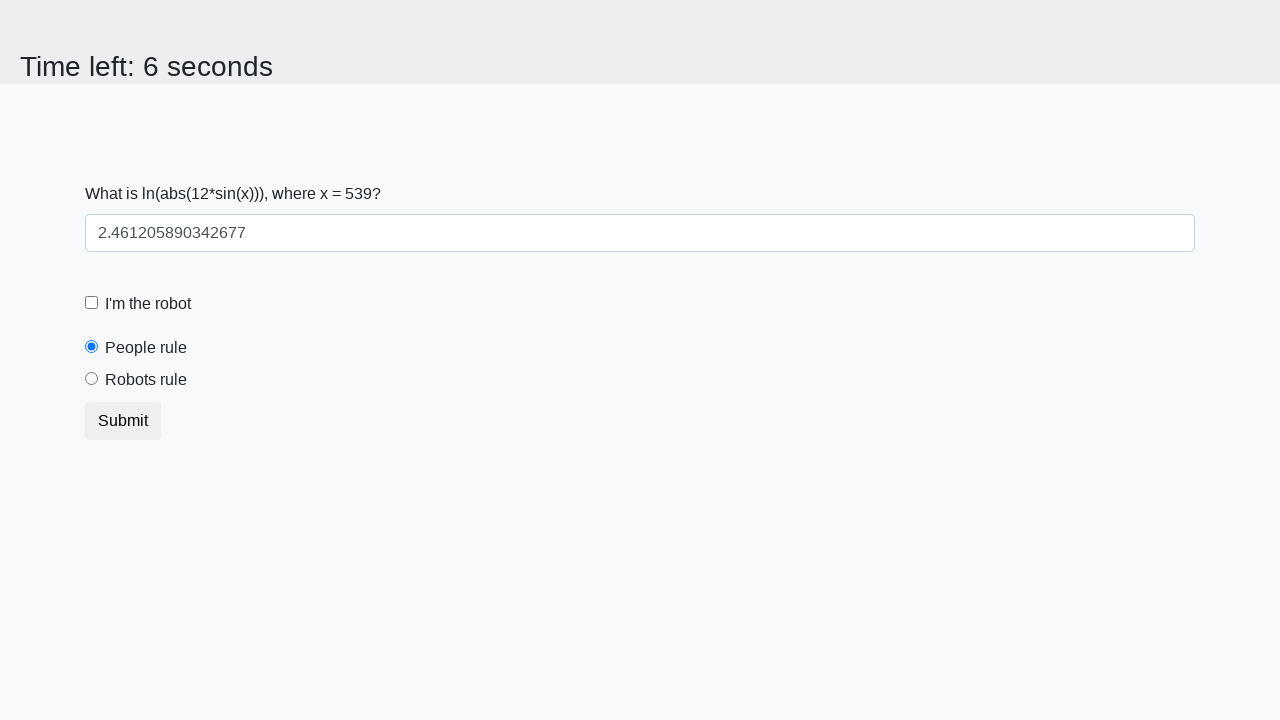

Clicked the 'I'm the robot' checkbox at (148, 304) on [for='robotCheckbox']
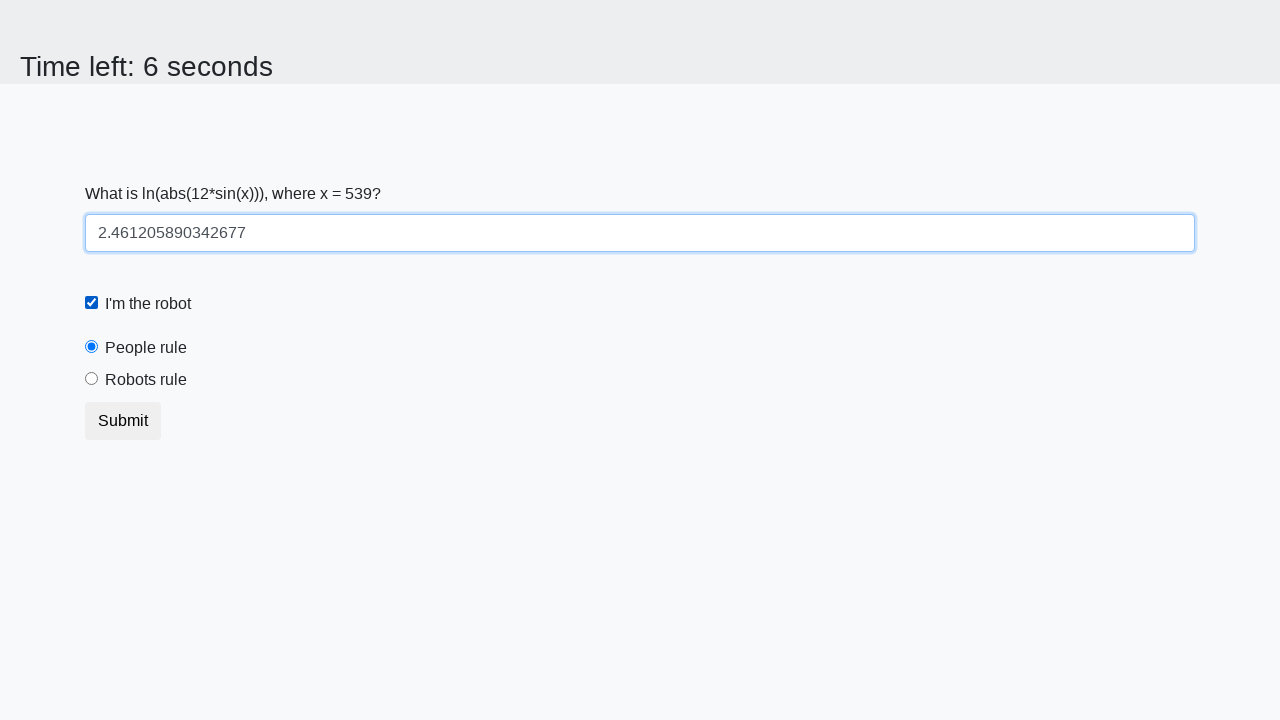

Clicked the 'Robots rule' radio button at (146, 380) on [for='robotsRule']
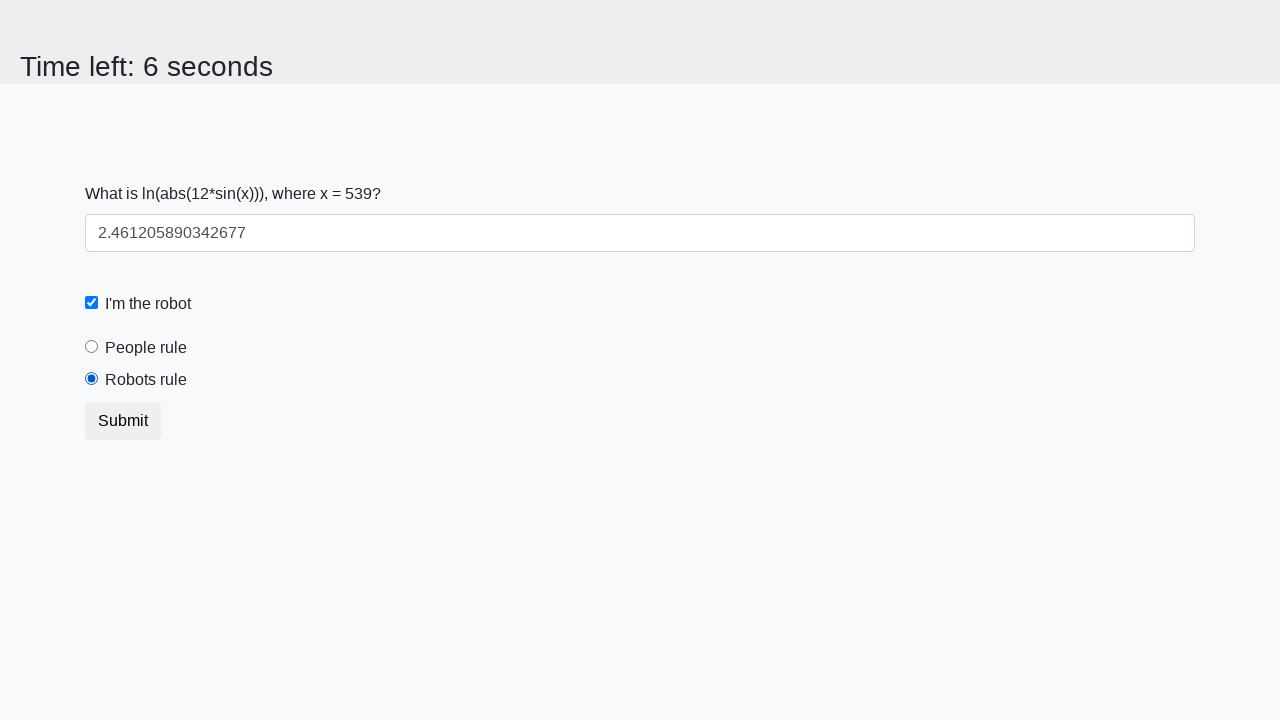

Clicked the submit button to submit the form at (123, 421) on button.btn
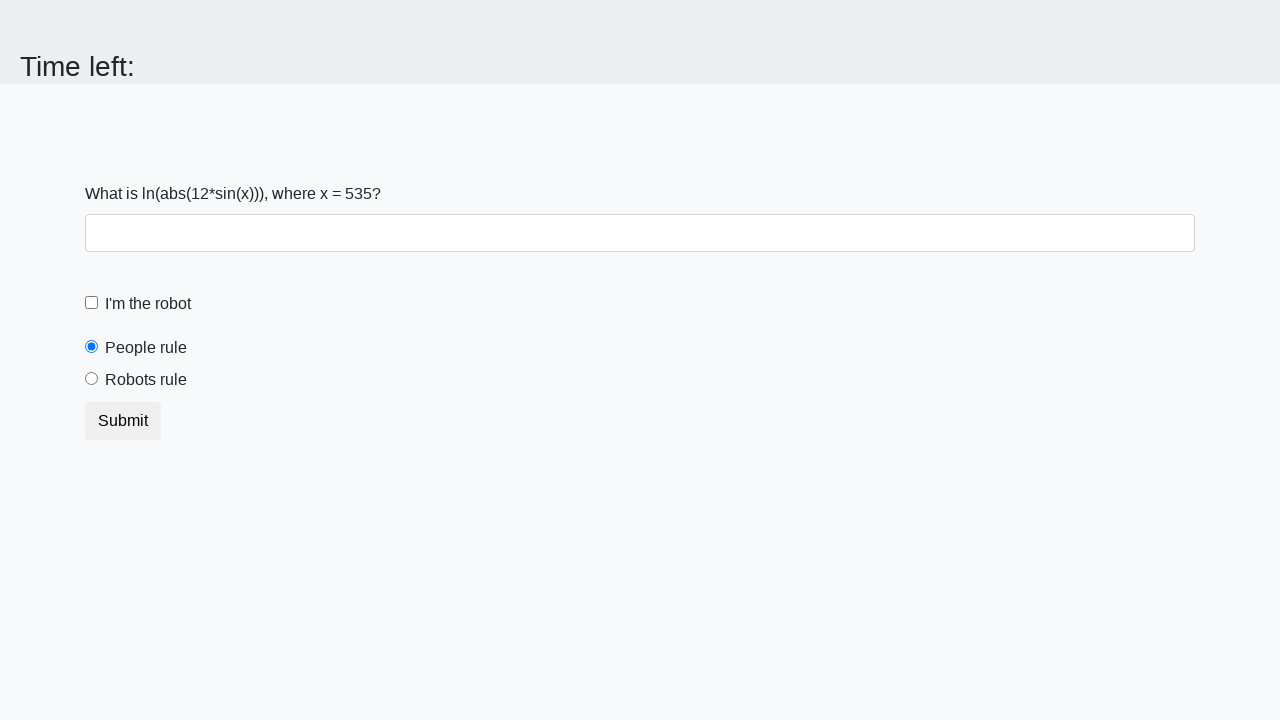

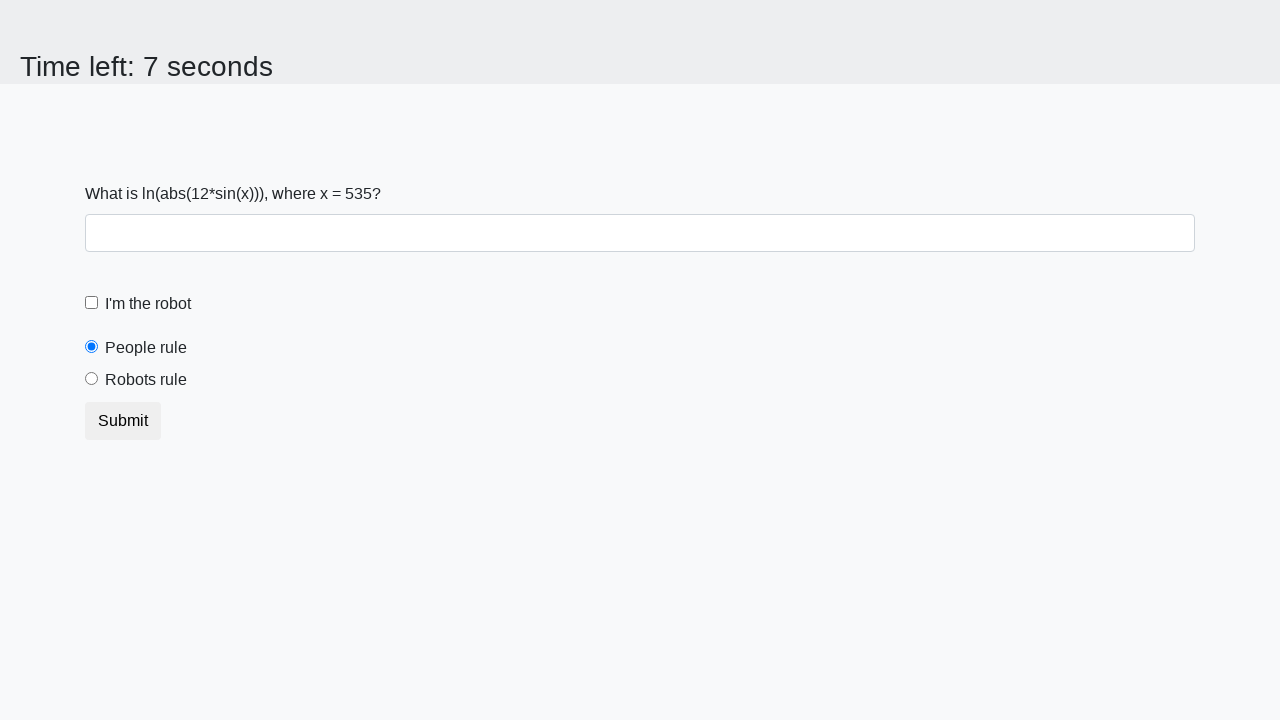